Tests JavaScript confirmation alert by clicking the confirm button, accepting the alert, and verifying the result text

Starting URL: http://practice.cydeo.com/javascript_alerts

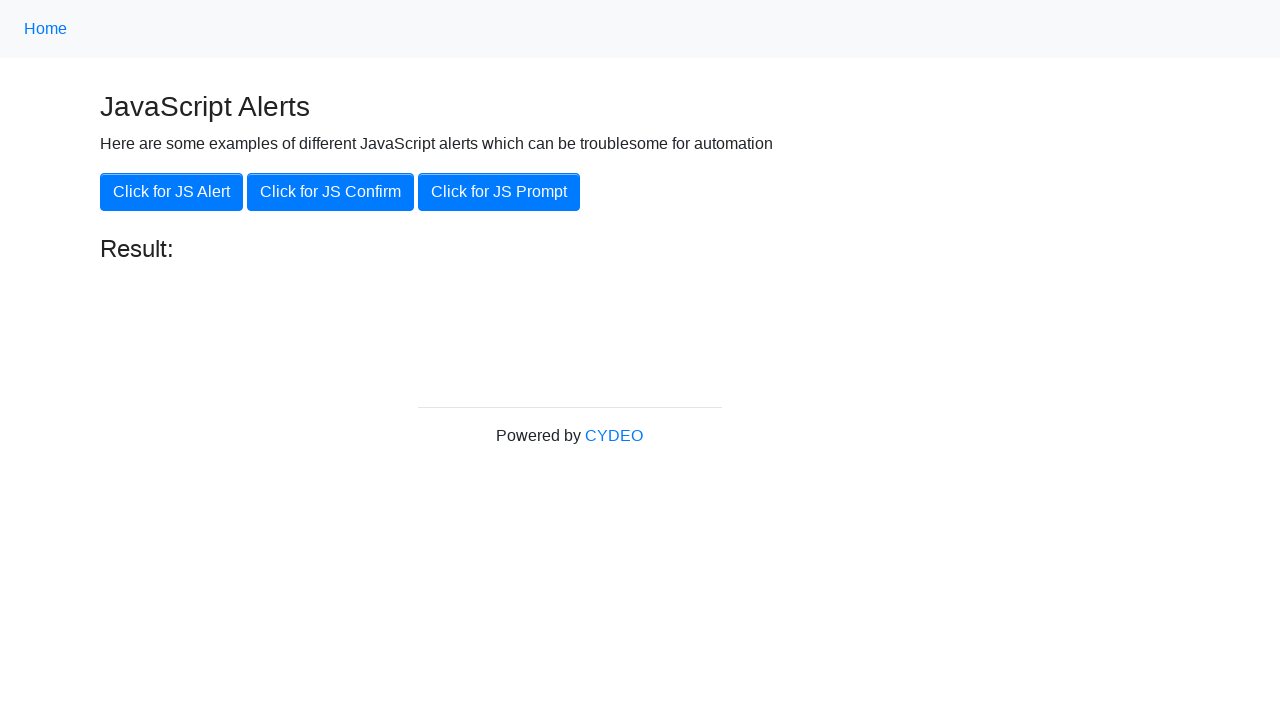

Clicked the 'Click for JS Confirm' button at (330, 192) on xpath=//button[.='Click for JS Confirm']
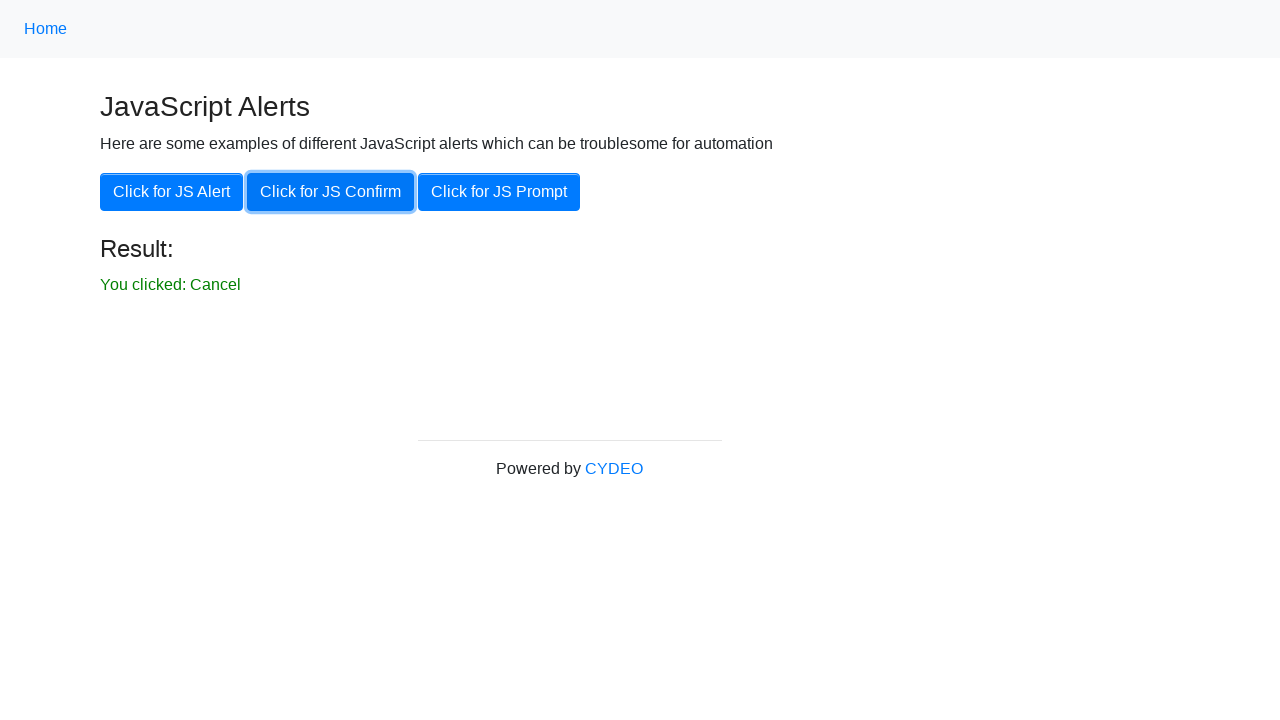

Set up dialog handler to accept confirmation alerts
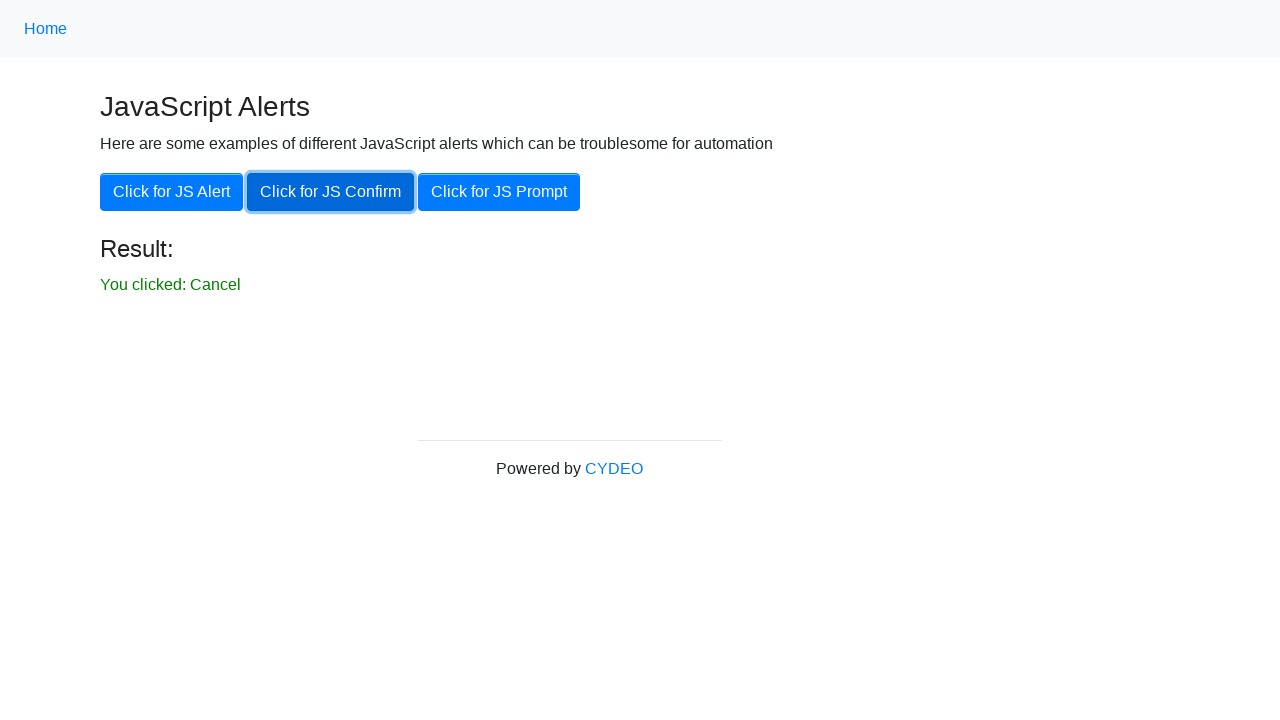

Clicked the 'Click for JS Confirm' button again to trigger confirmation alert at (330, 192) on xpath=//button[.='Click for JS Confirm']
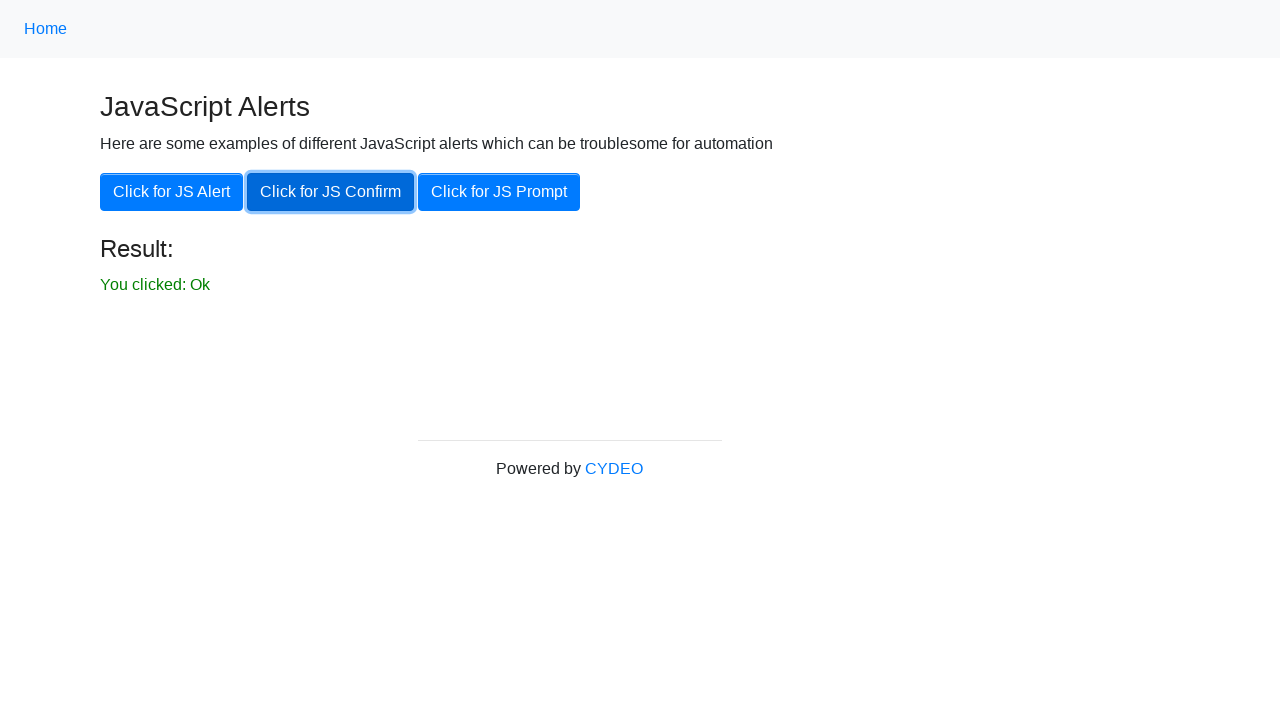

Result element loaded on page
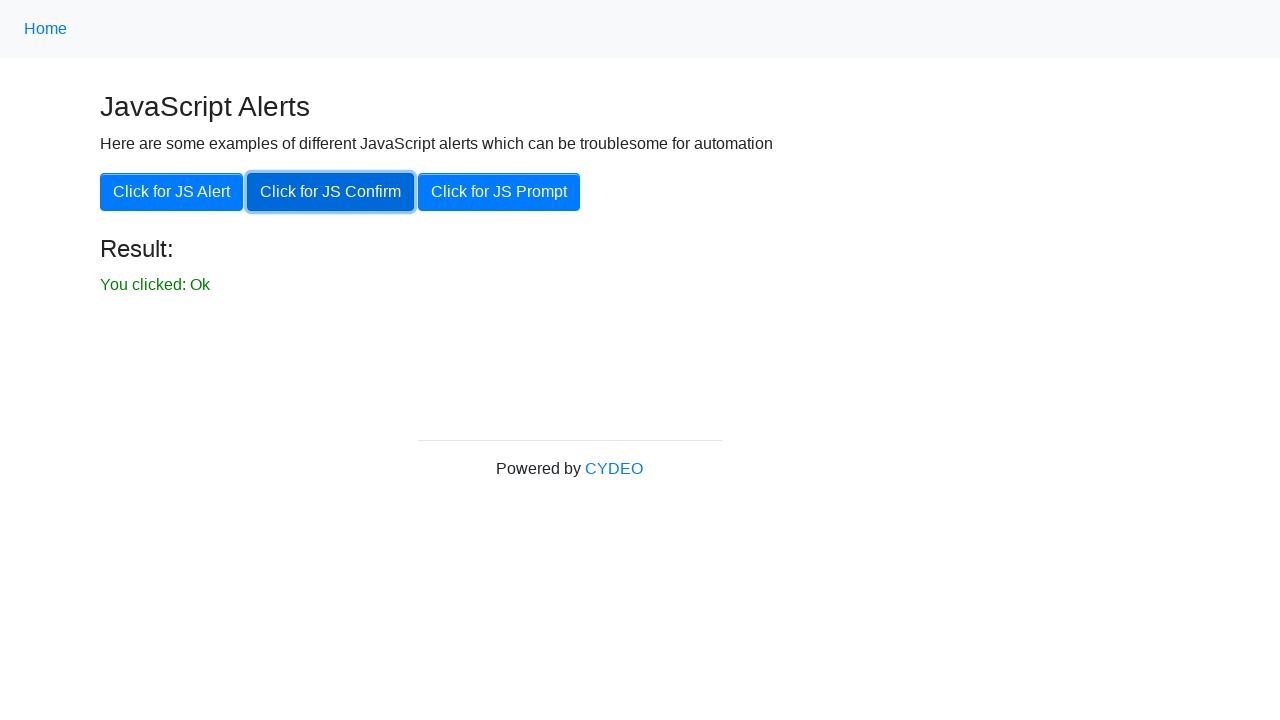

Located result element
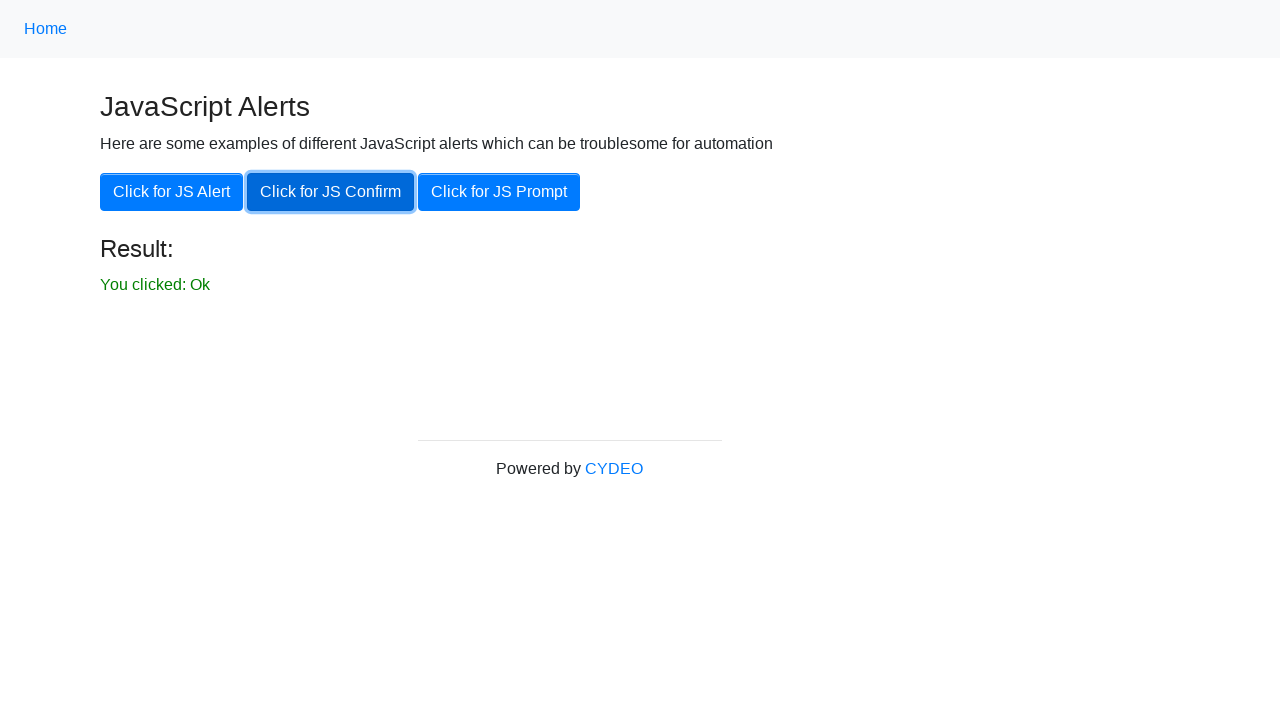

Verified result text displays 'You clicked: Ok'
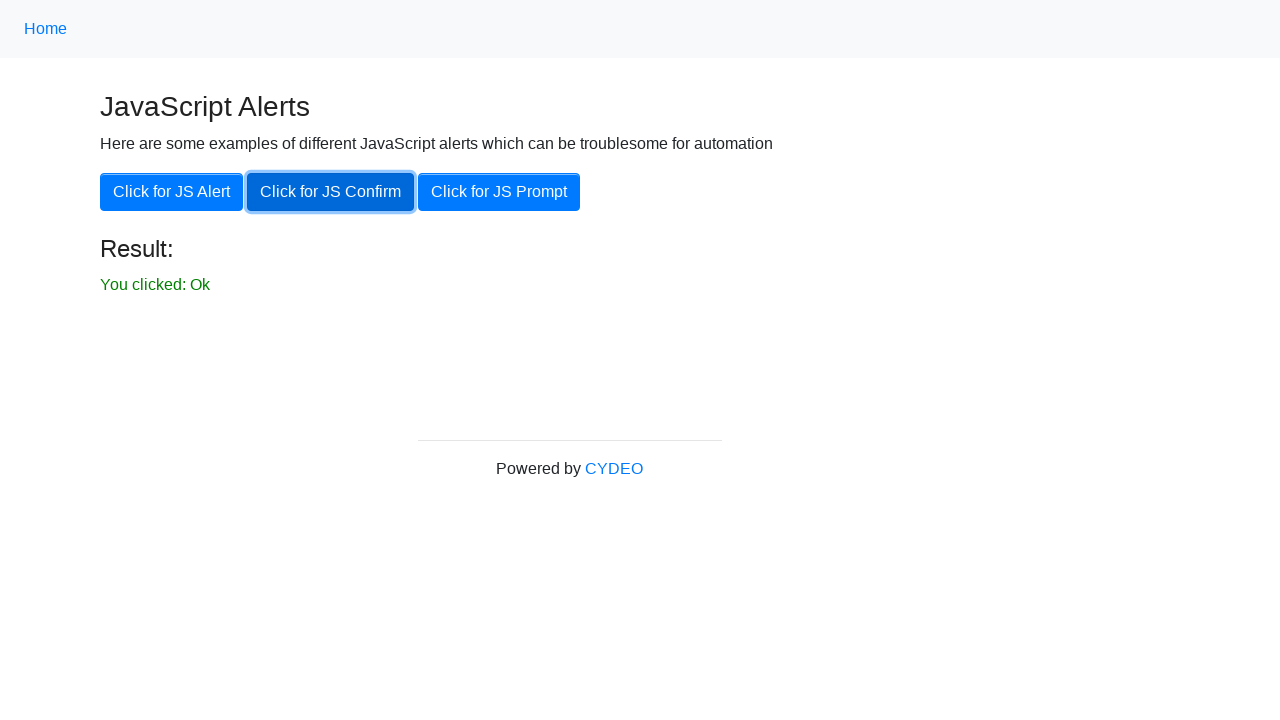

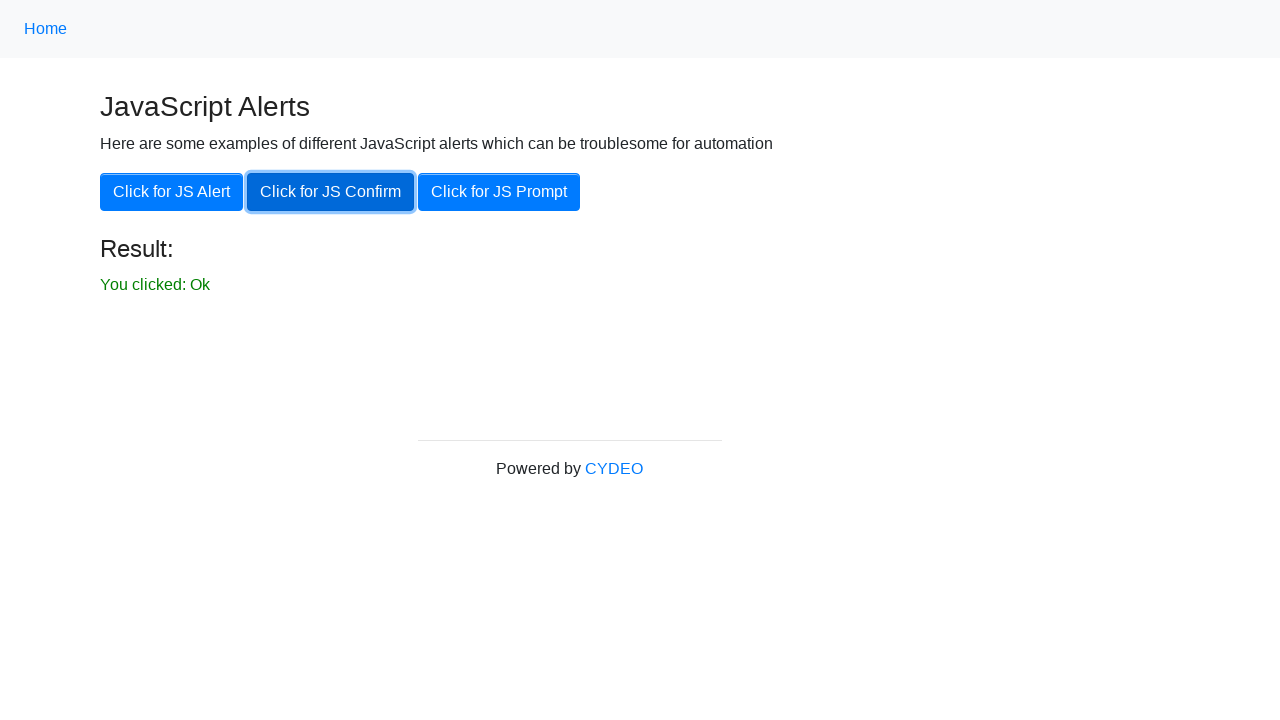